Tests multi-window handling by opening a new window, navigating to a different page, extracting a course name, switching back to the parent window, and entering the course name into a form field

Starting URL: https://rahulshettyacademy.com/angularpractice/

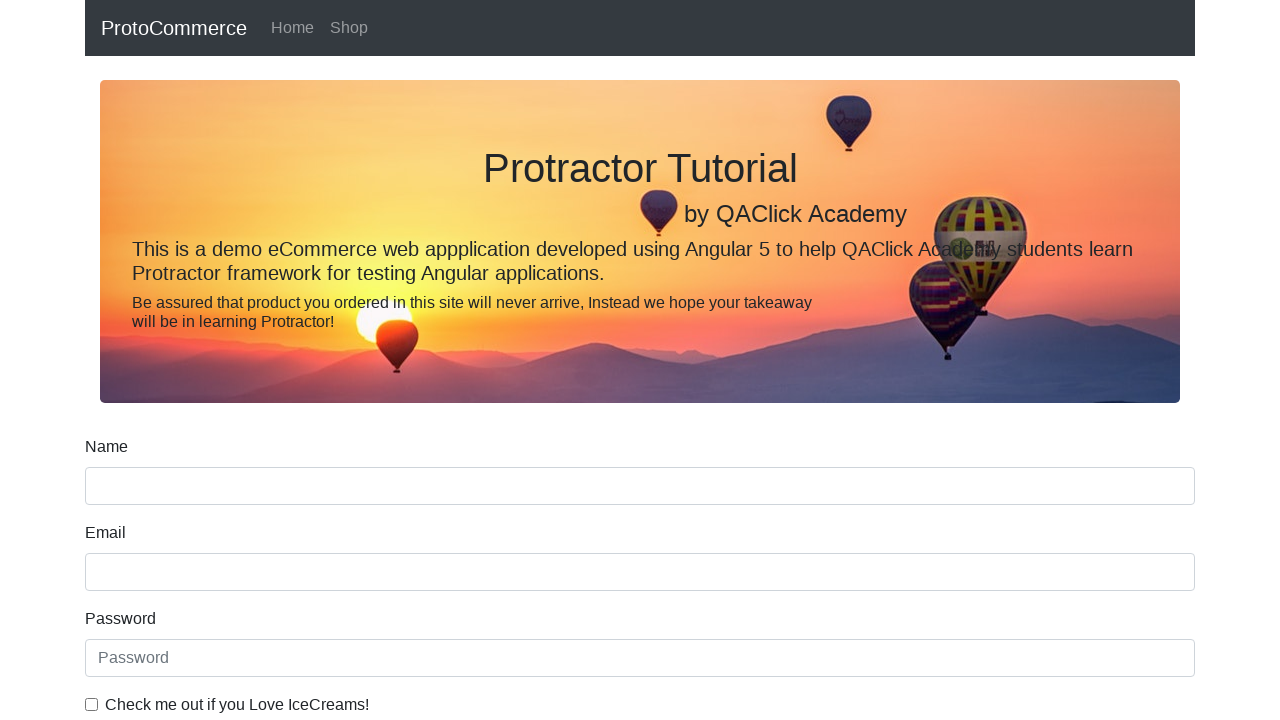

Opened a new window/tab
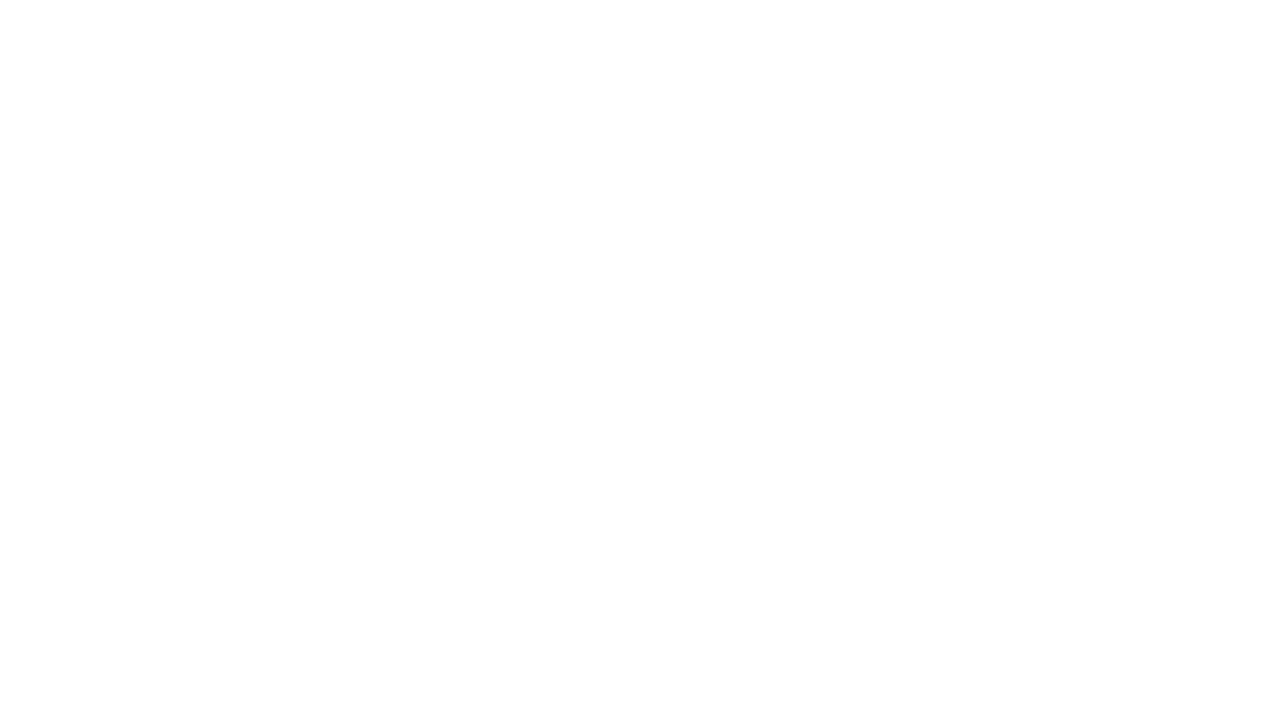

Navigated to https://rahulshettyacademy.com/ in new window
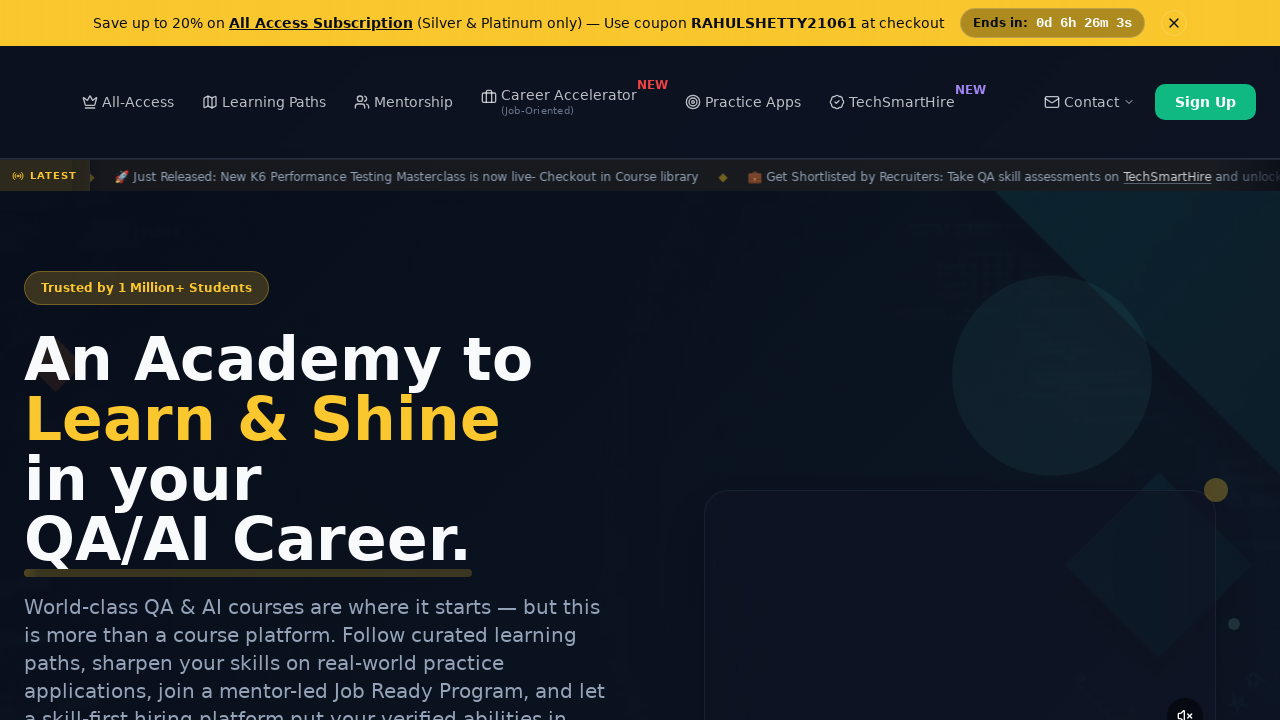

Located course links on the page
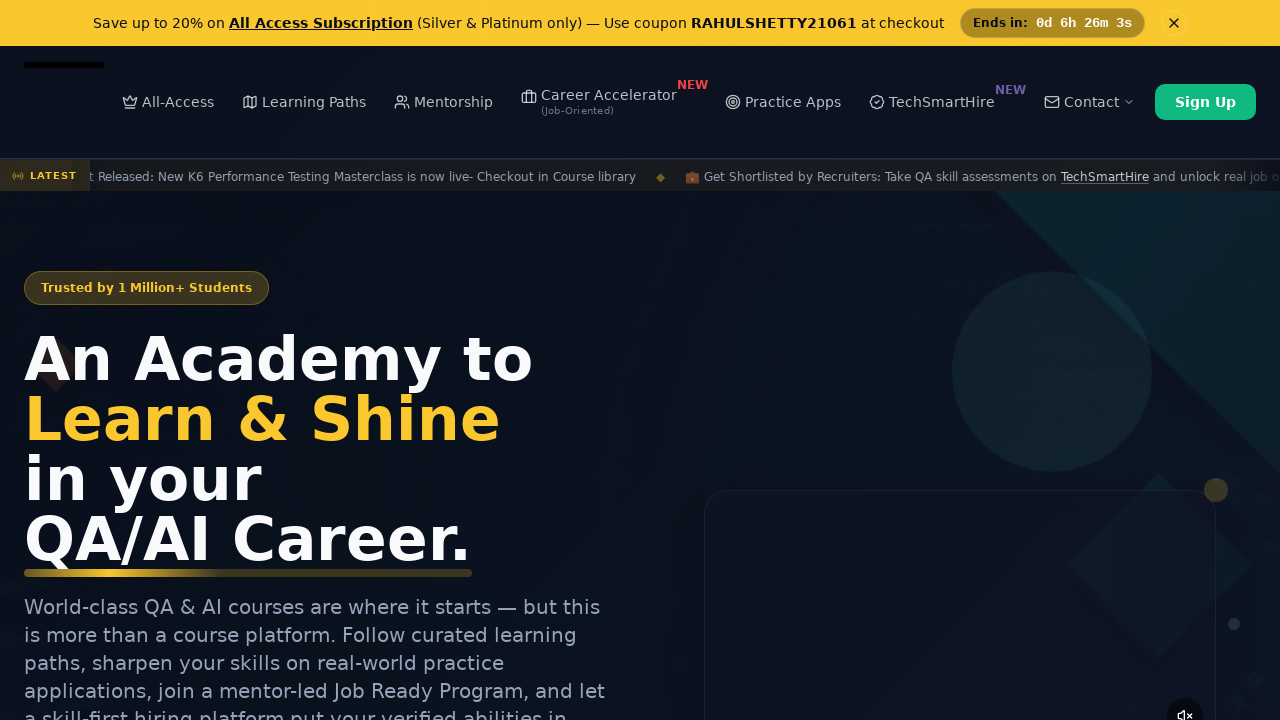

Extracted course name from 4th course link: AI Agents
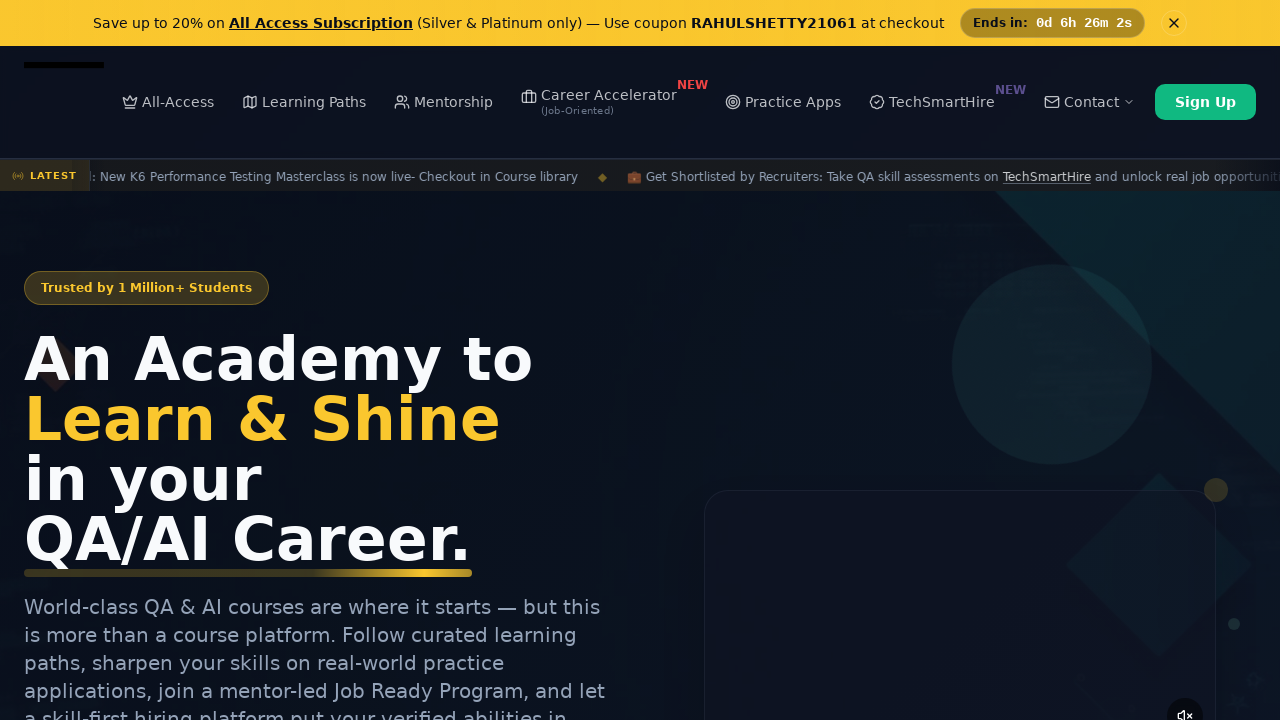

Switched back to parent window
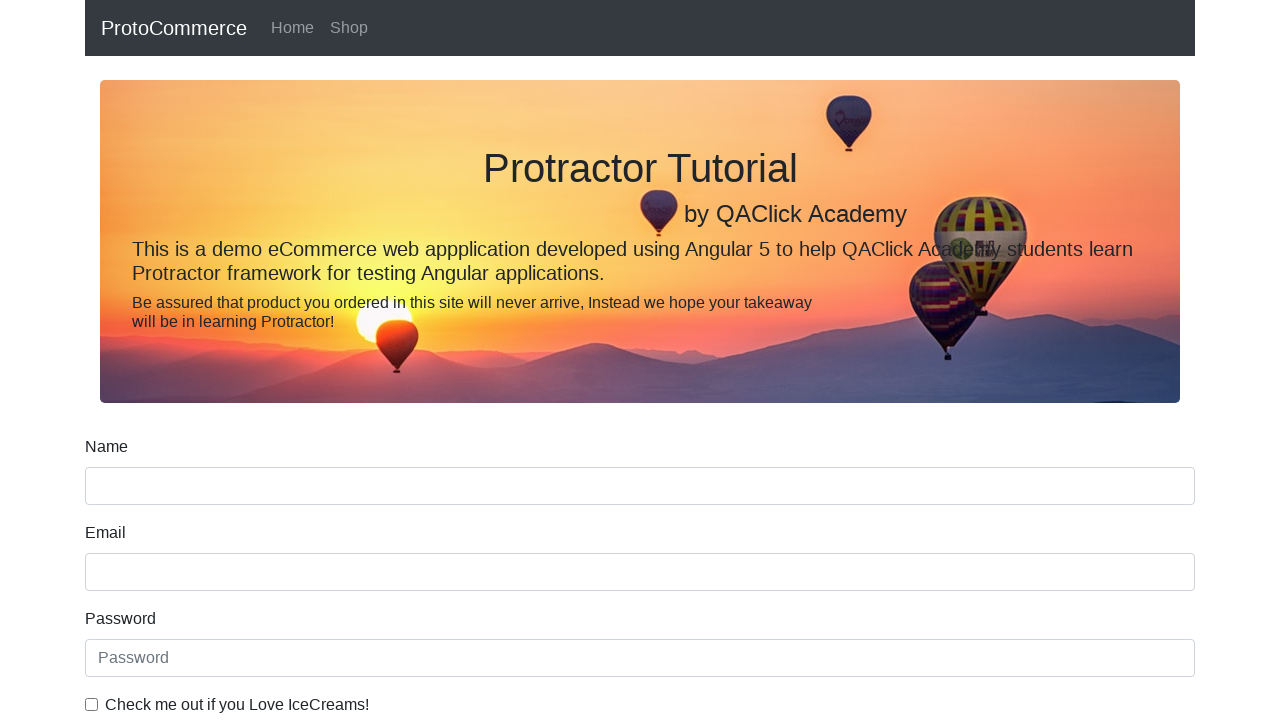

Filled name field with course name: AI Agents on input[name='name']
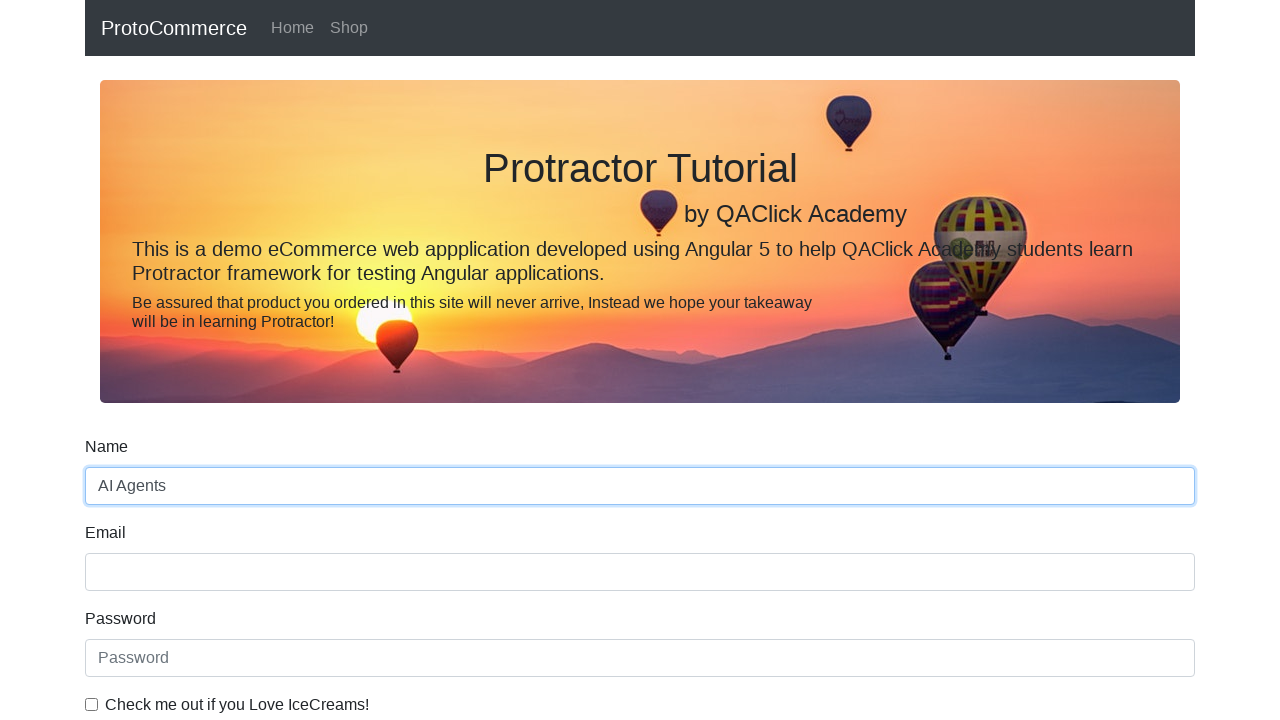

Waited 500ms for form field to be populated
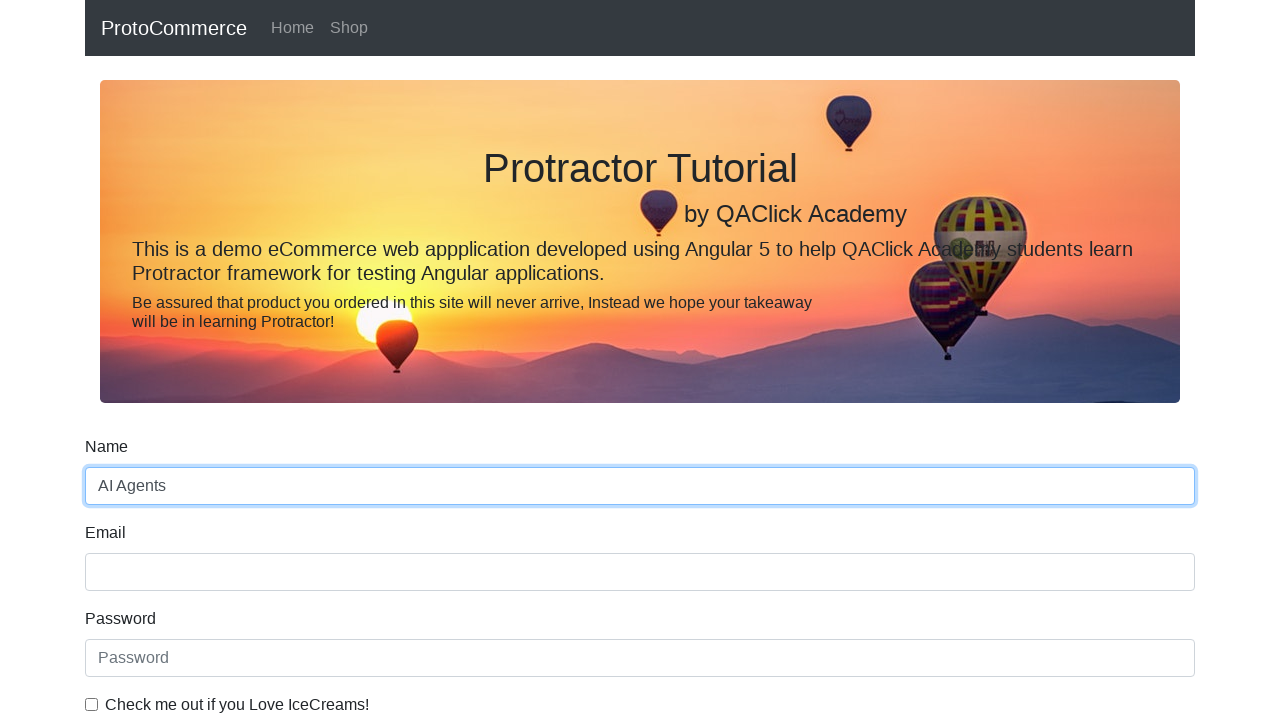

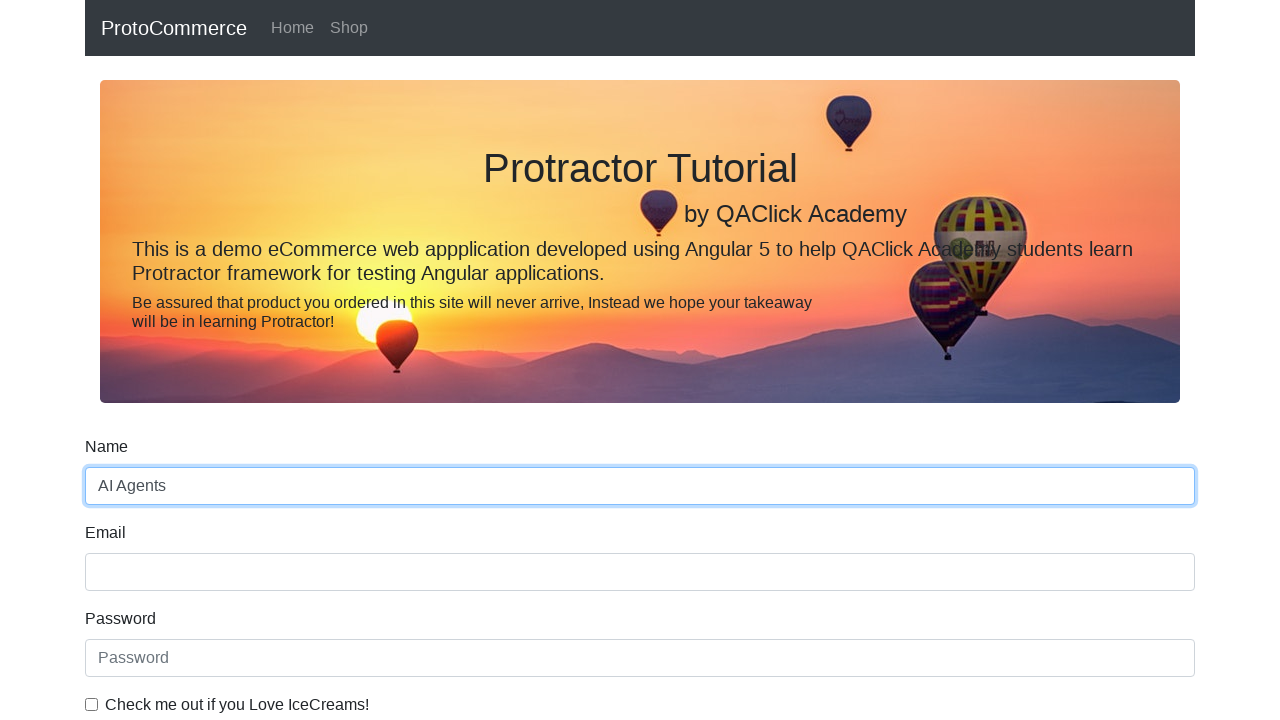